Tests opening a new browser tab by clicking a button, switching to the new tab, verifying the page content displays "This is a sample page", then closing the new tab and switching back to the original window.

Starting URL: https://demoqa.com/browser-windows

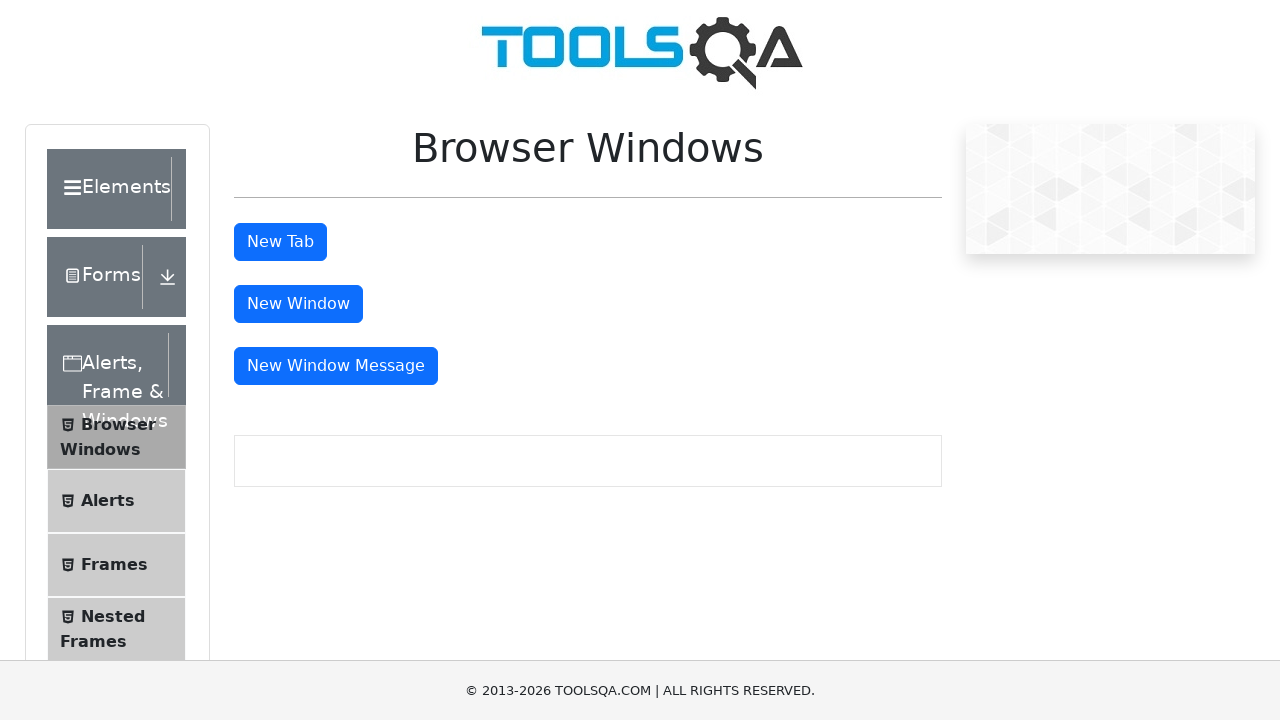

Clicked the 'New Tab' button to open a new browser tab at (280, 242) on #tabButton
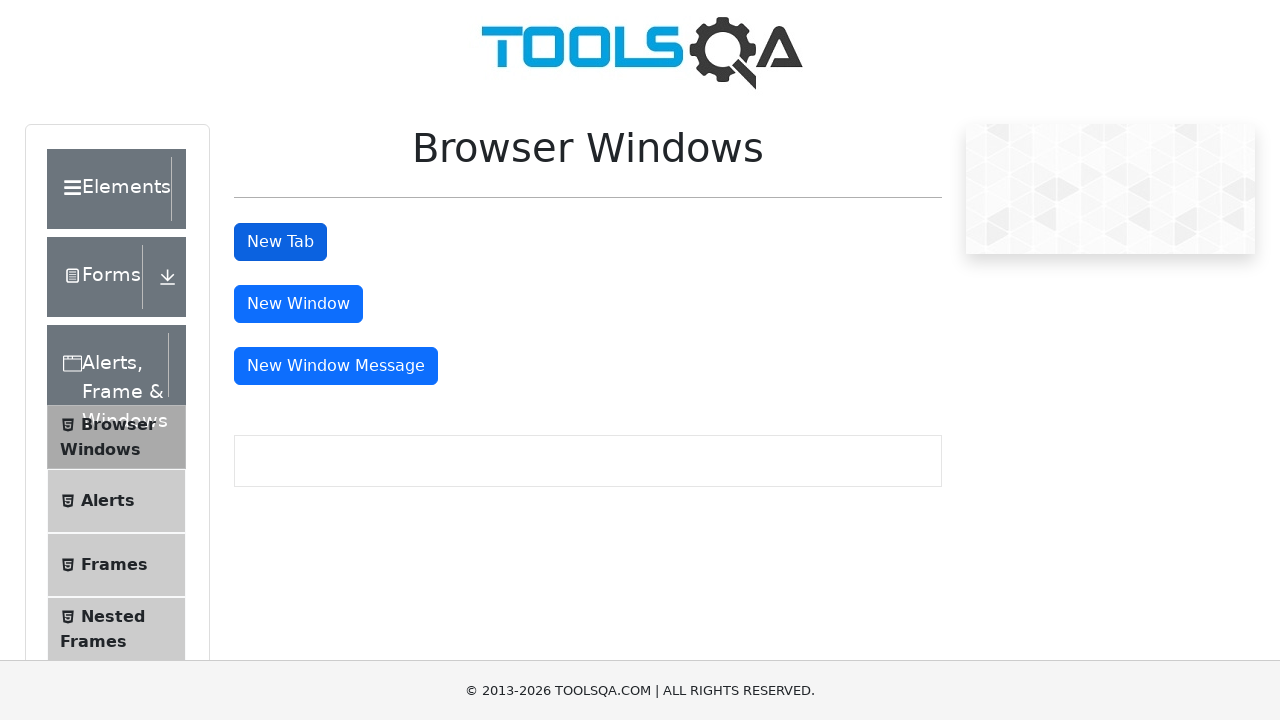

Waited for new tab to open and captured the new page object at (280, 242) on #tabButton
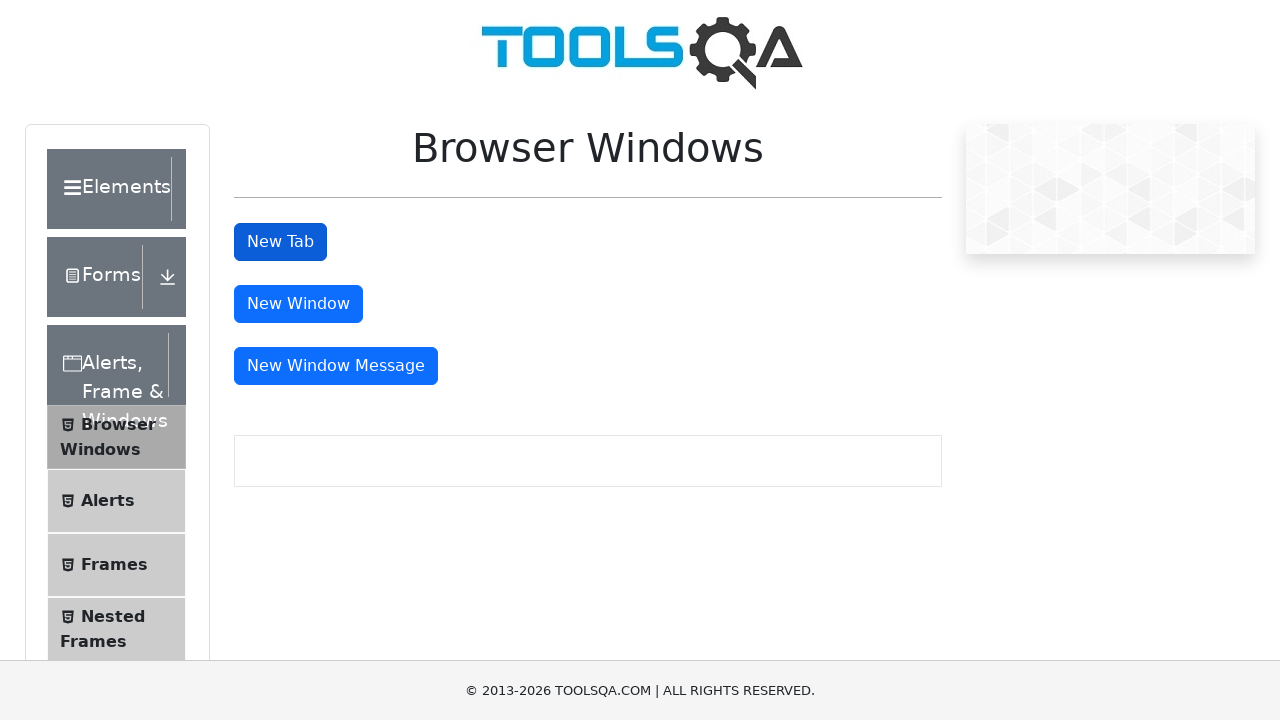

New tab page finished loading
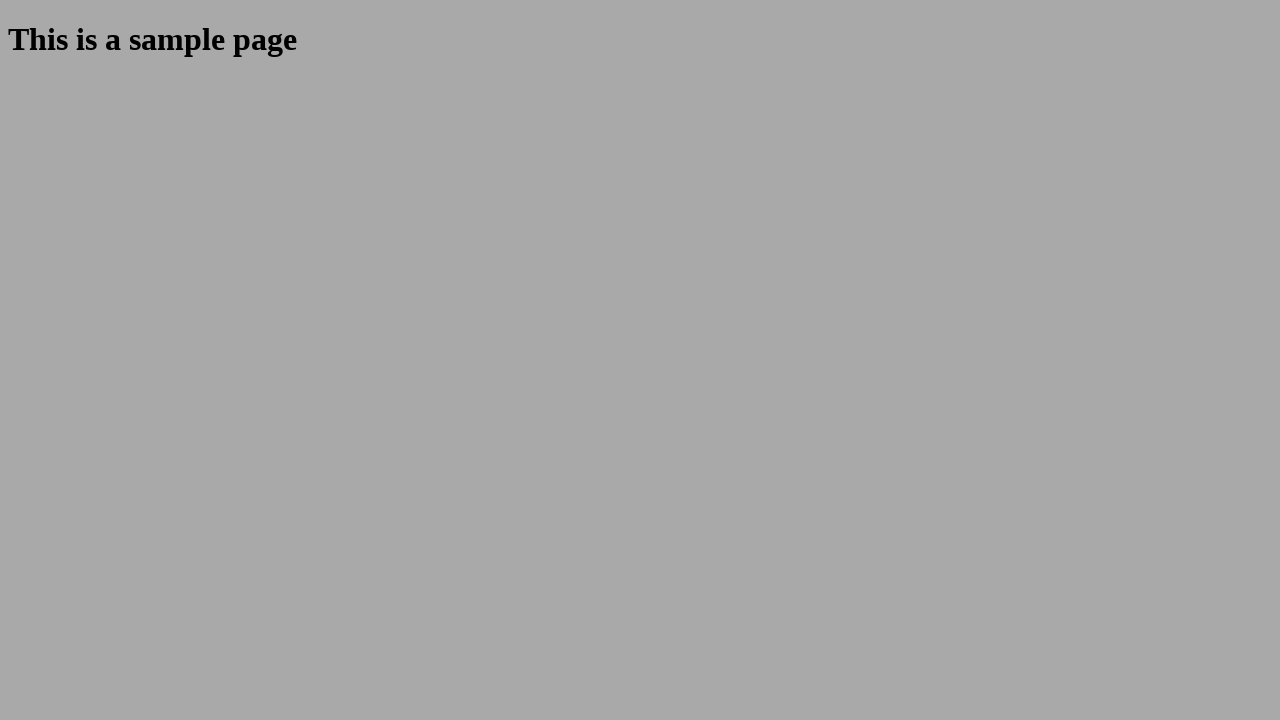

Located the sample heading element in the new tab
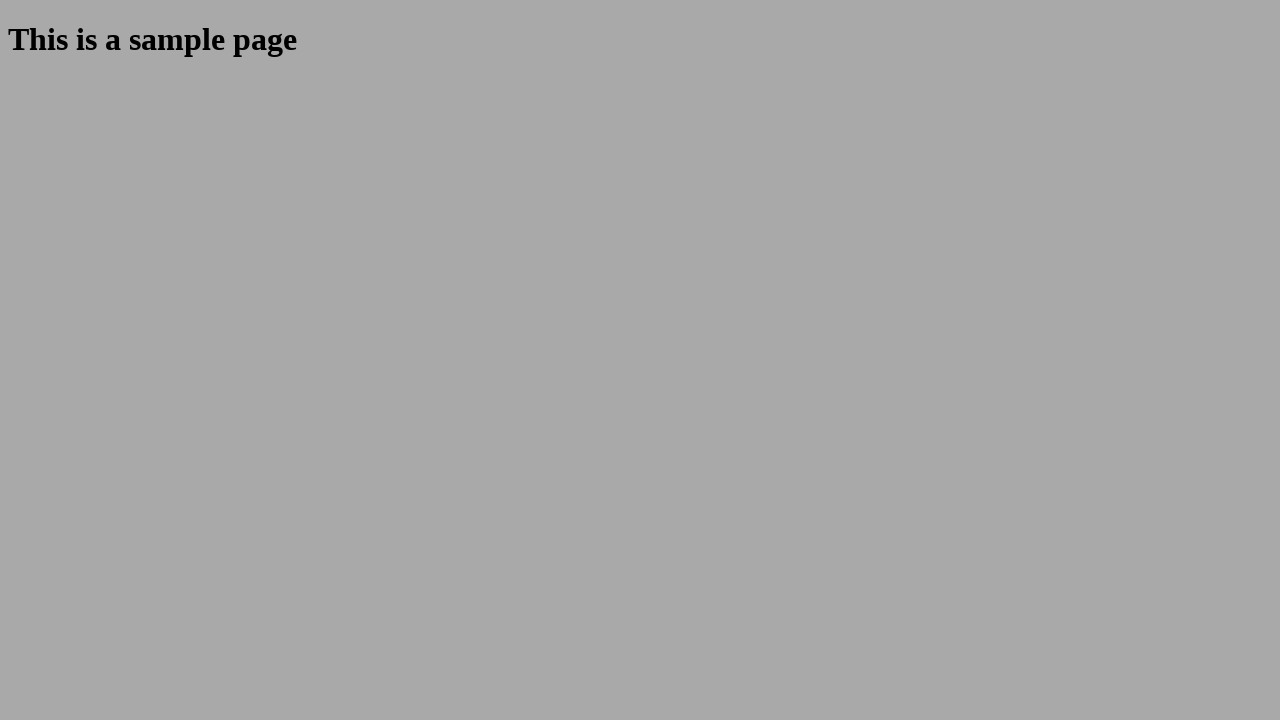

Verified that the heading displays 'This is a sample page'
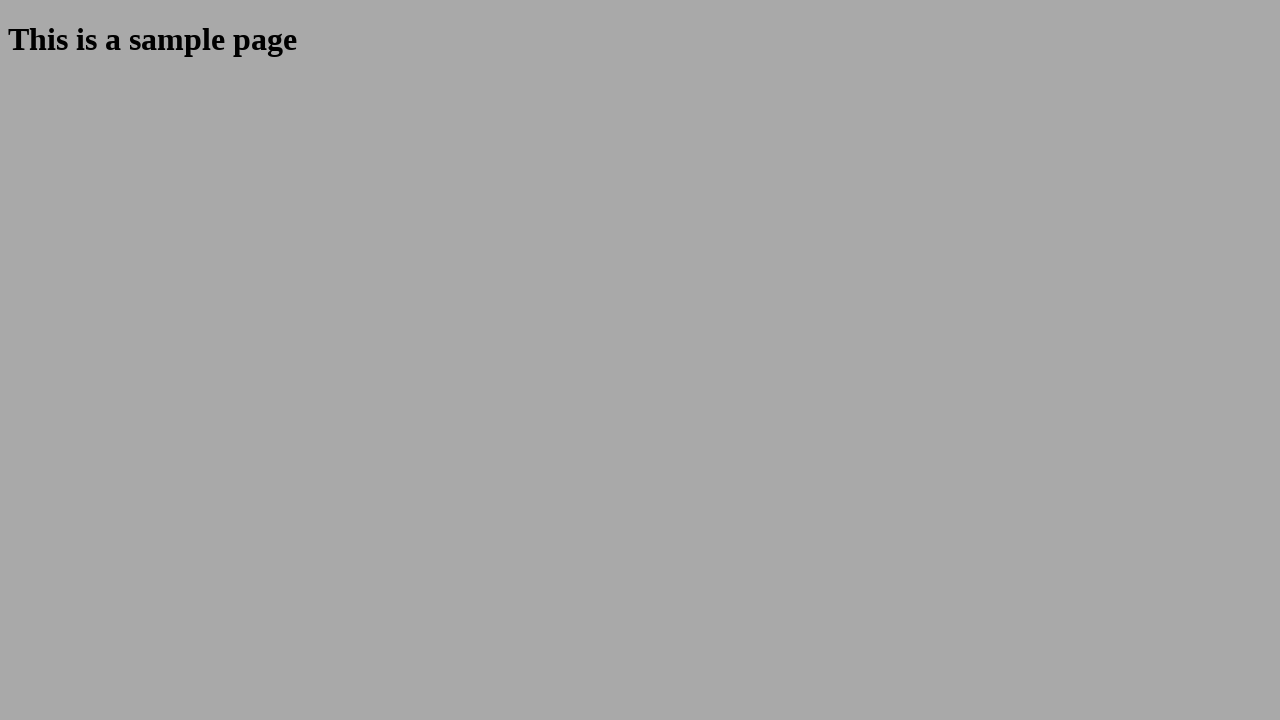

Closed the new tab and switched back to the original window
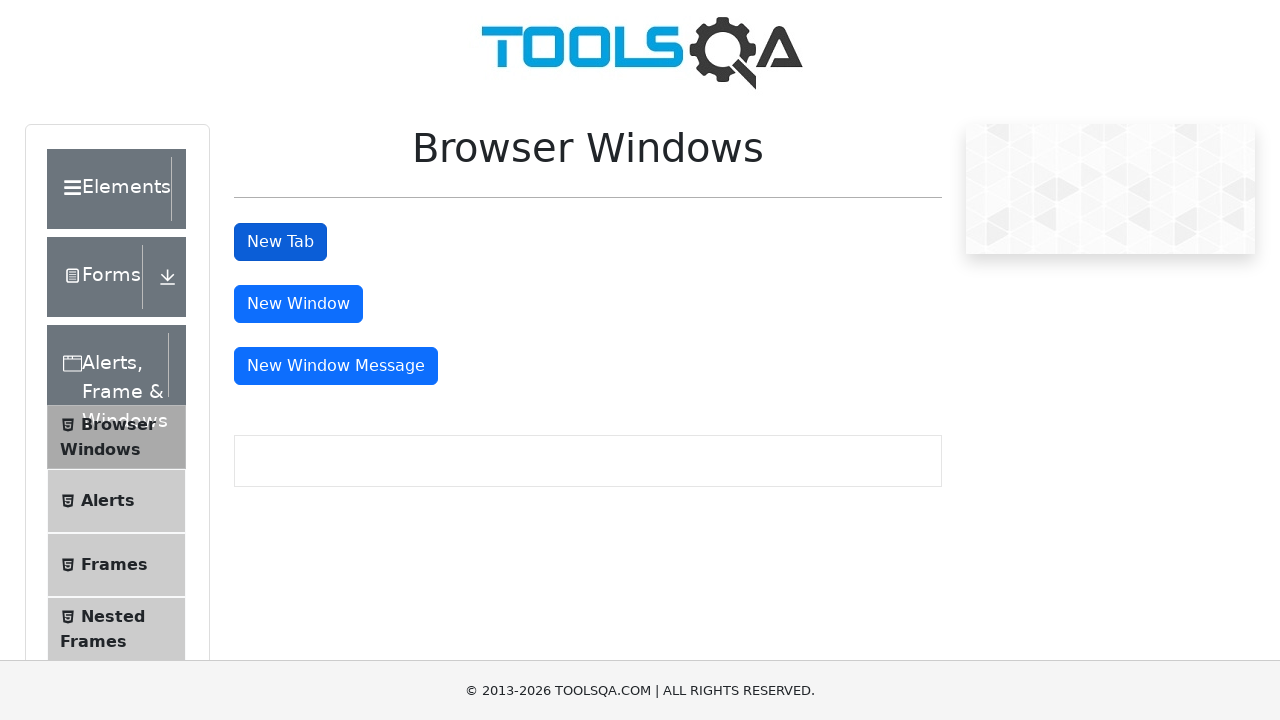

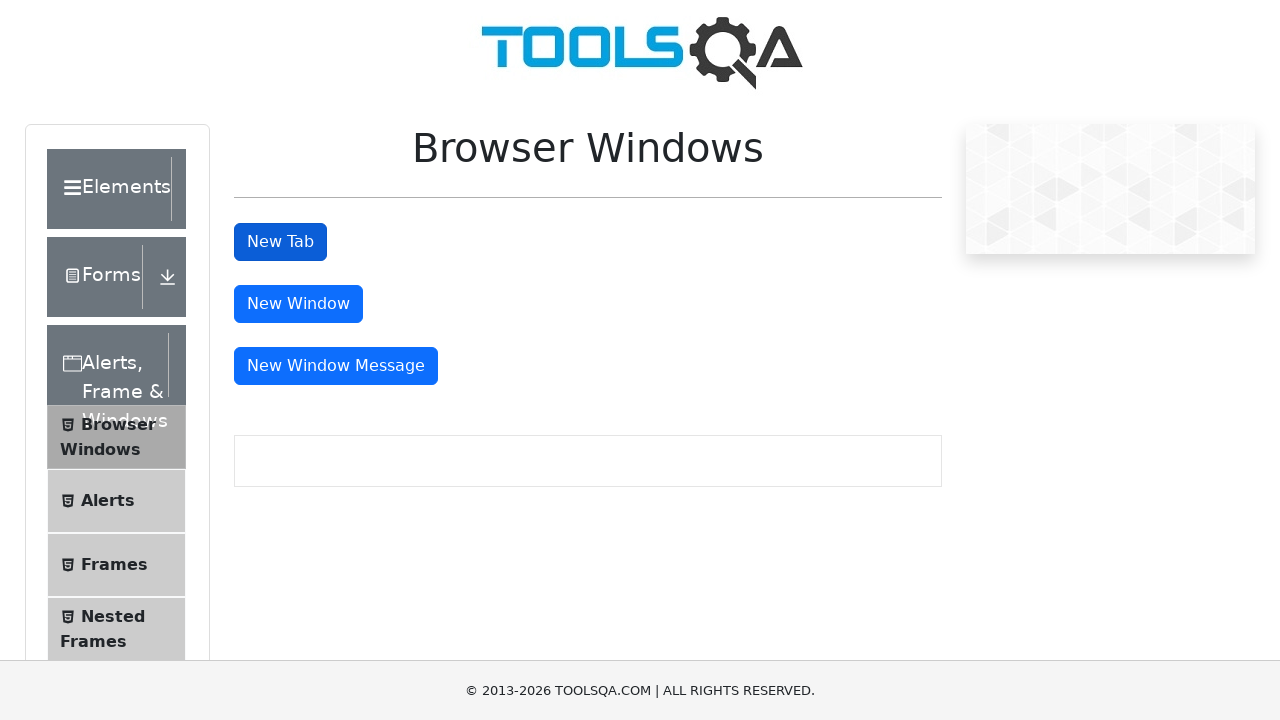